Tests checkbox selection and passenger dropdown functionality on a travel booking form by selecting a checkbox and incrementing passenger count

Starting URL: https://rahulshettyacademy.com/dropdownsPractise/

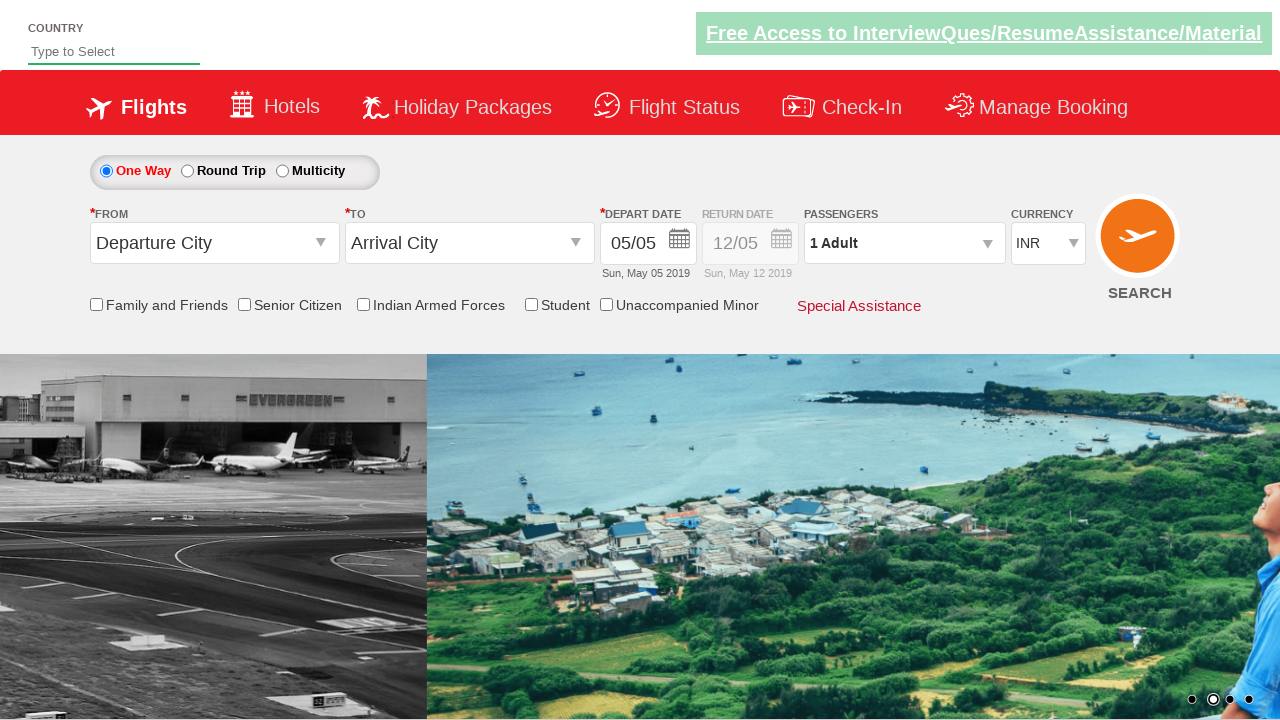

Verified checkbox is not initially selected
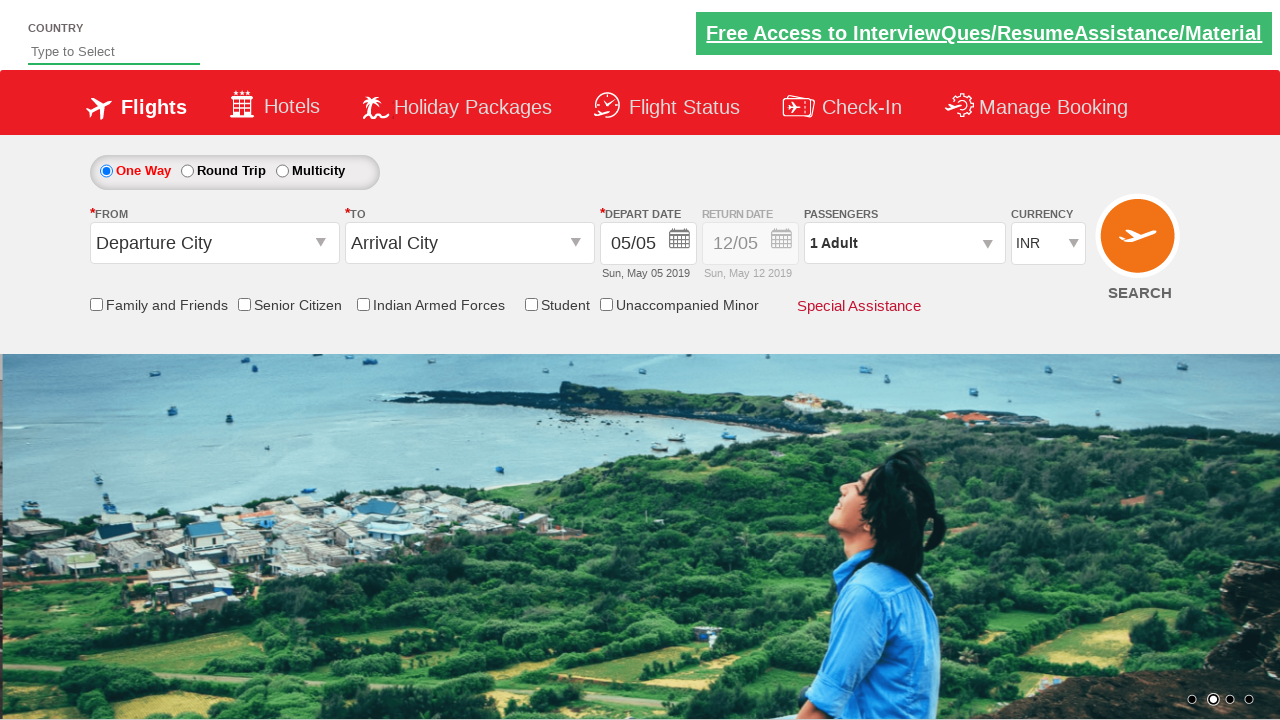

Clicked the friends and family checkbox at (96, 304) on input[id*='friendsandfamily']
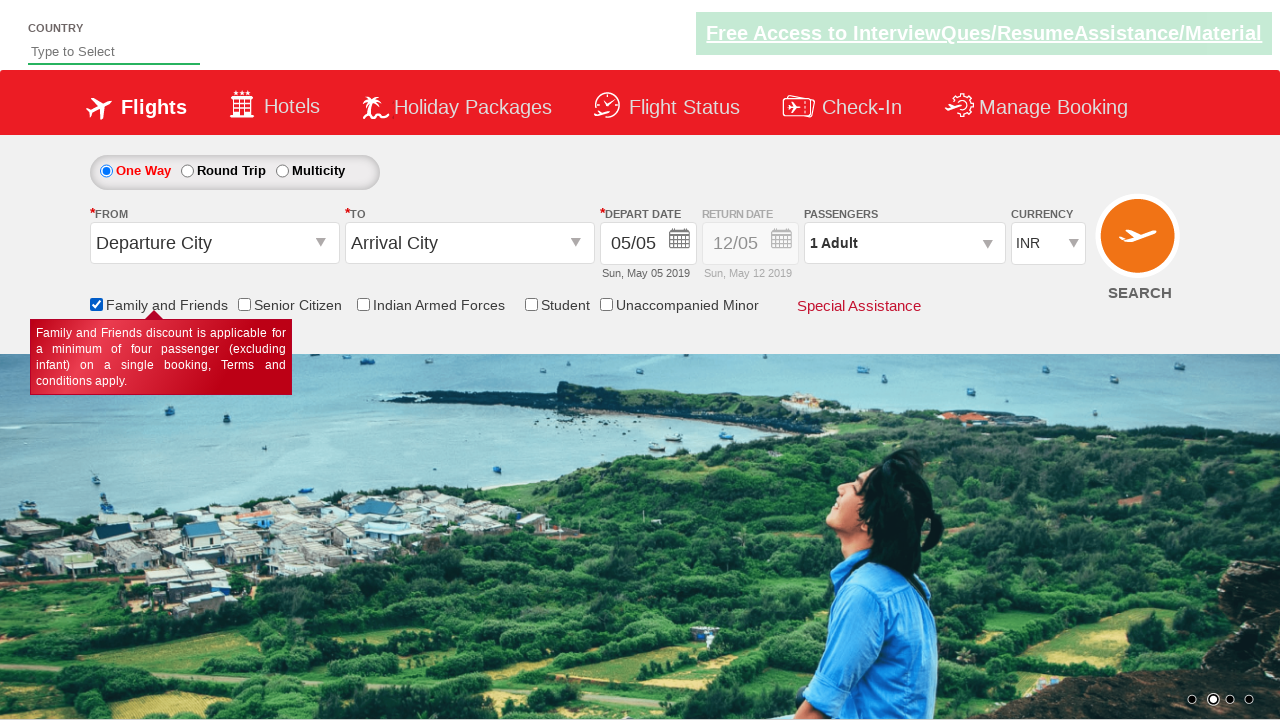

Verified checkbox is now selected
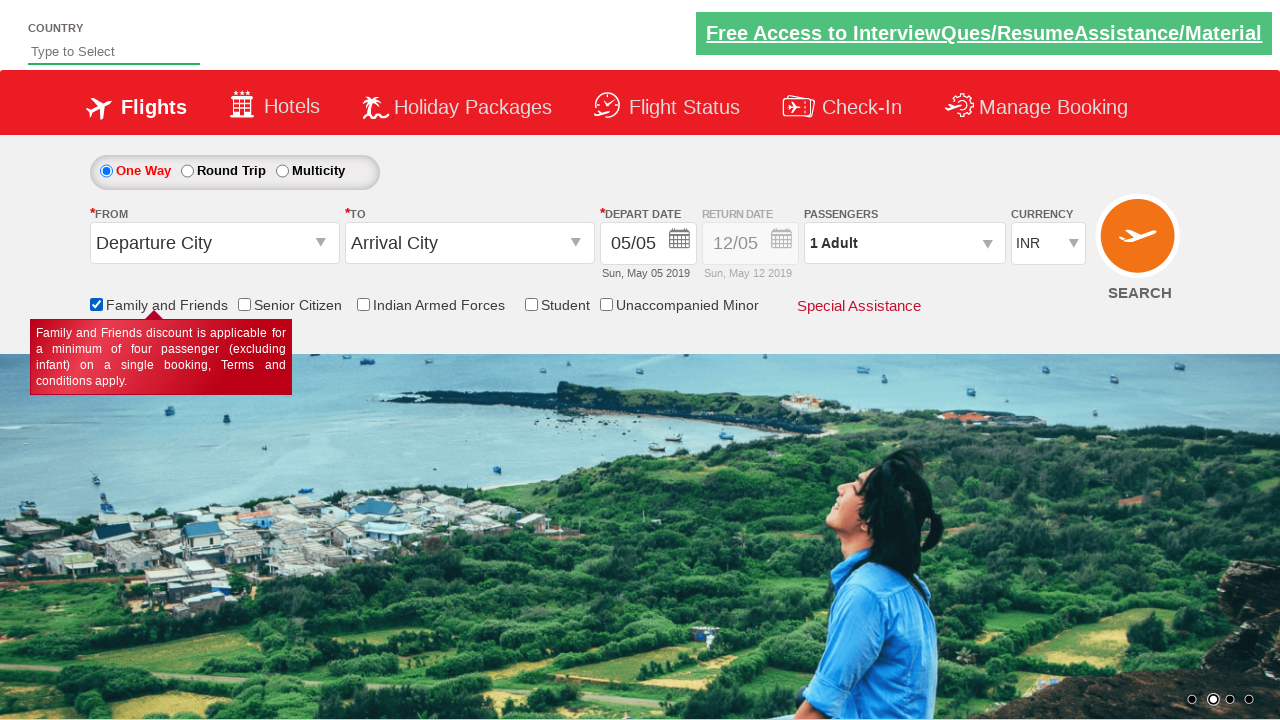

Clicked on passenger info dropdown at (904, 243) on #divpaxinfo
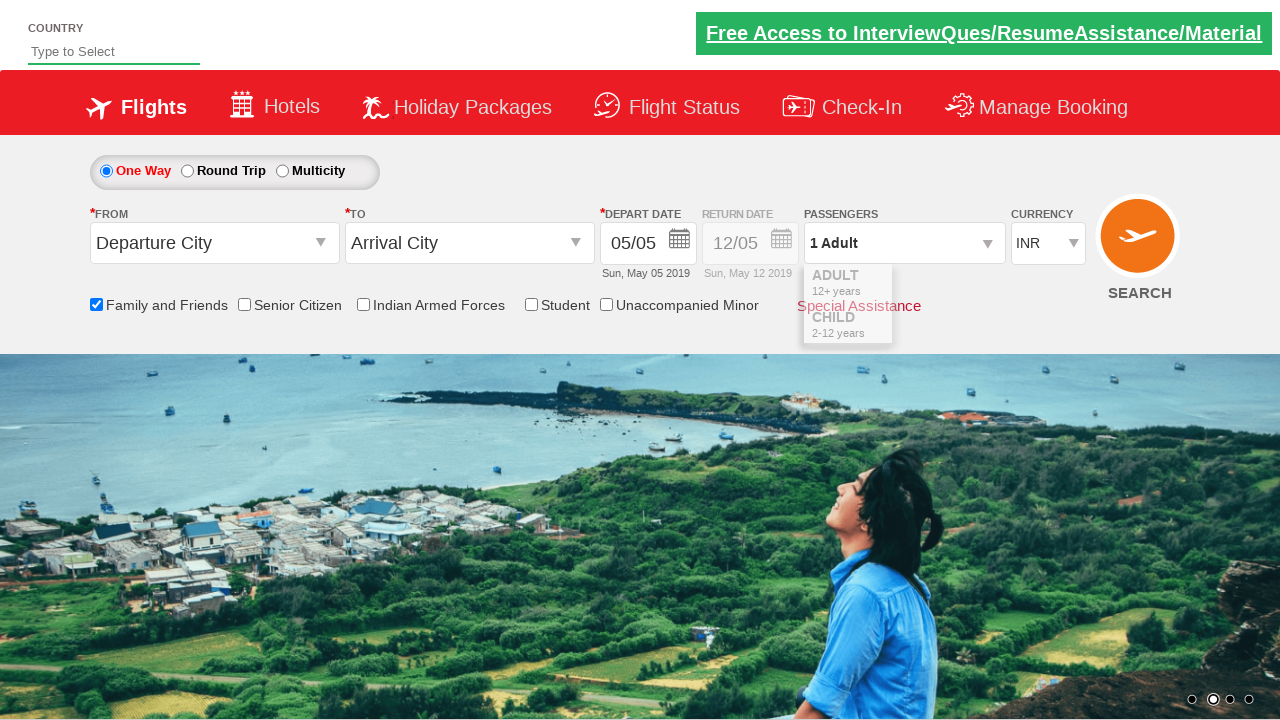

Clicked adult increment button (iteration 1 of 4) at (982, 288) on #hrefIncAdt
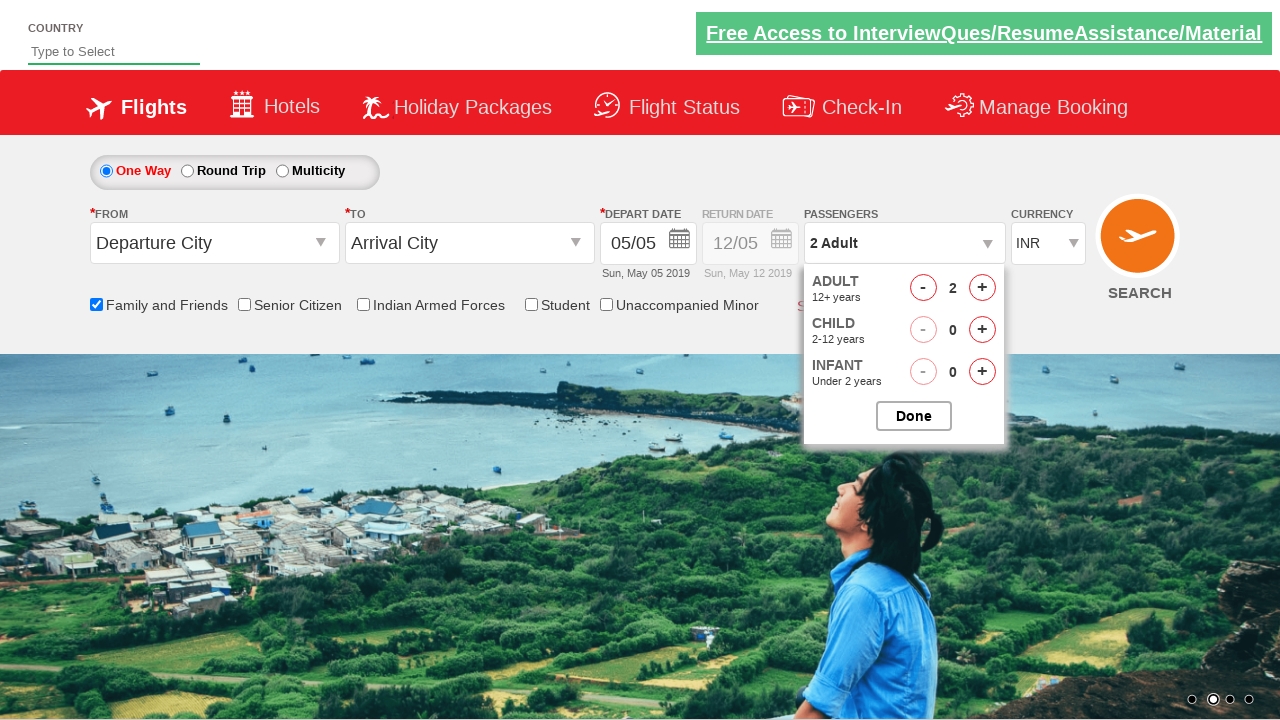

Clicked adult increment button (iteration 2 of 4) at (982, 288) on #hrefIncAdt
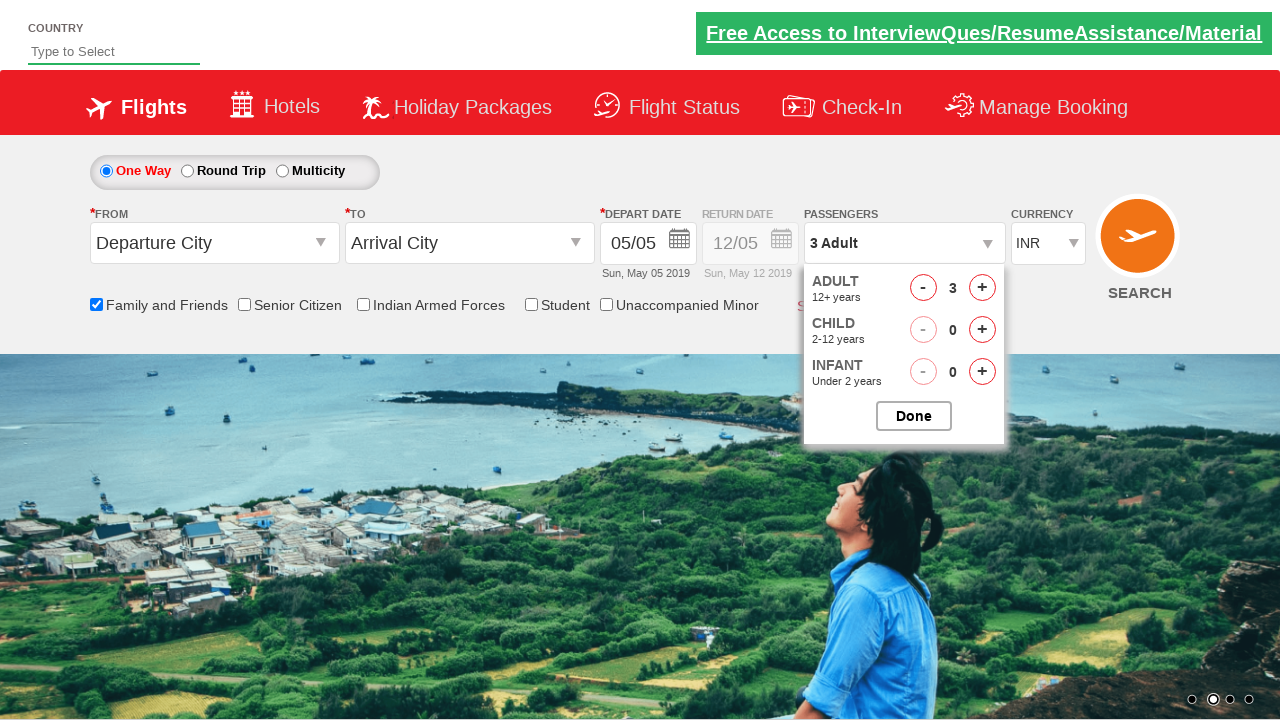

Clicked adult increment button (iteration 3 of 4) at (982, 288) on #hrefIncAdt
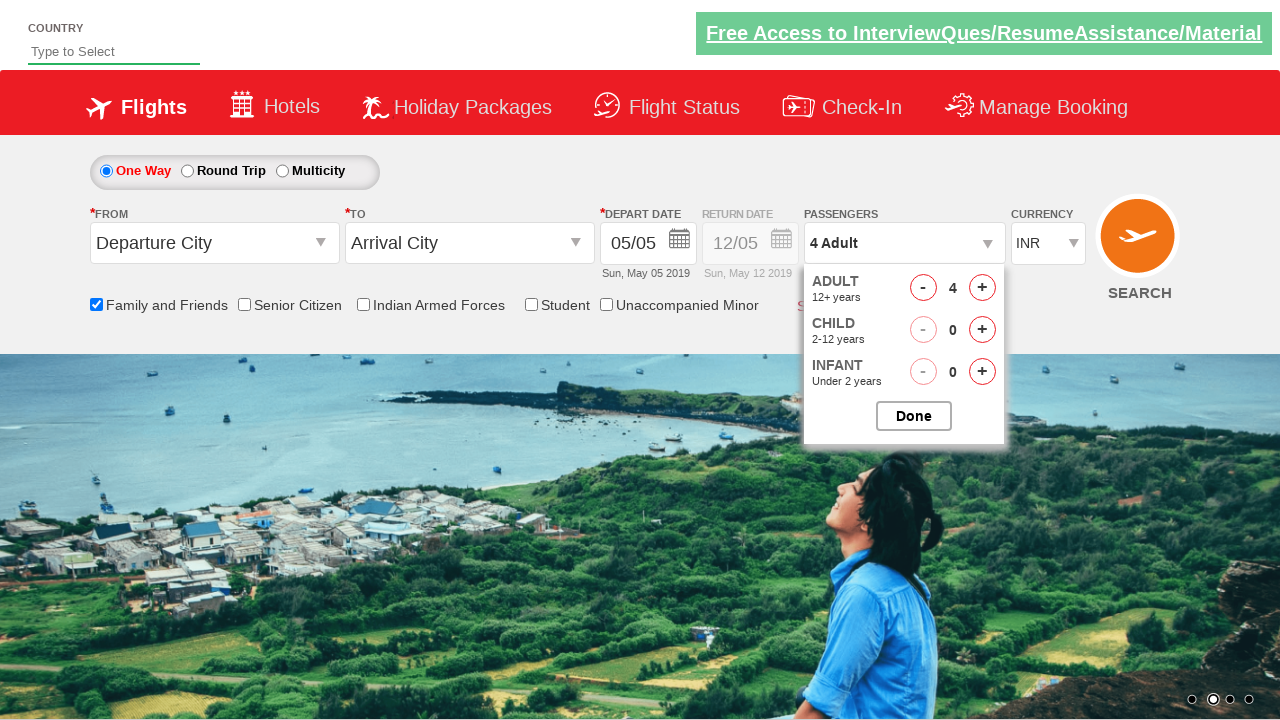

Clicked adult increment button (iteration 4 of 4) at (982, 288) on #hrefIncAdt
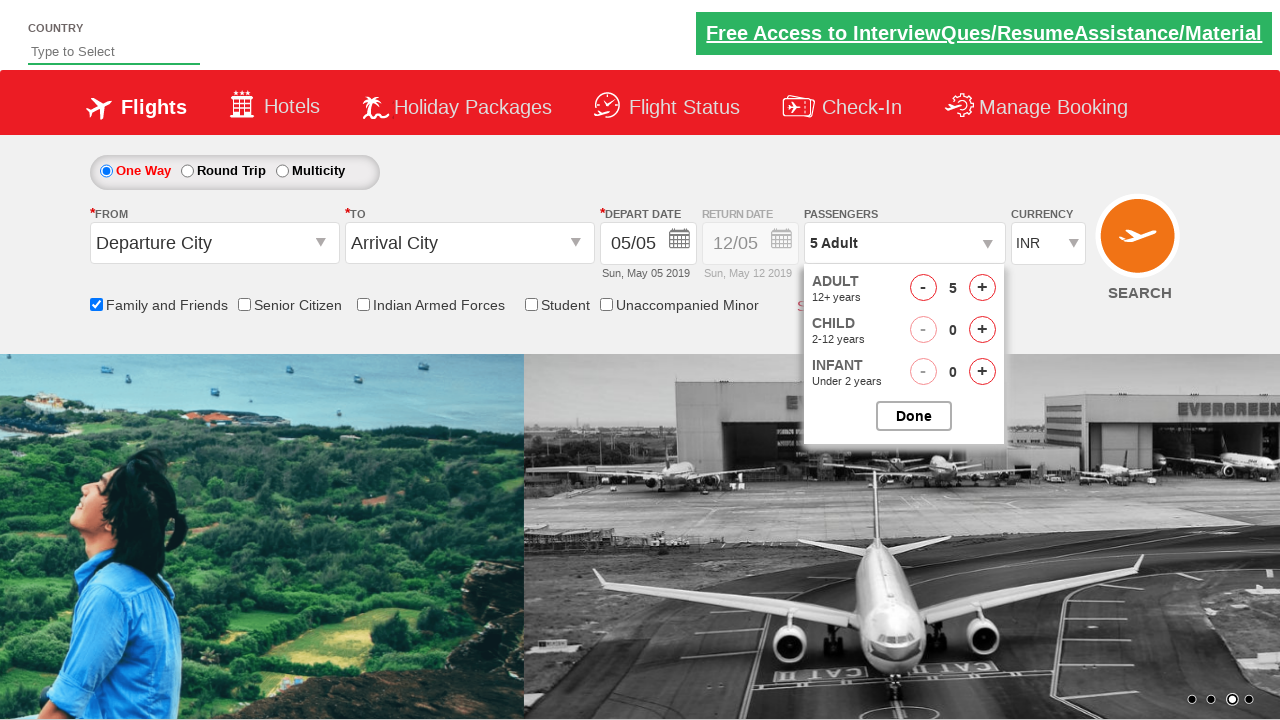

Closed the passenger dropdown at (914, 416) on #btnclosepaxoption
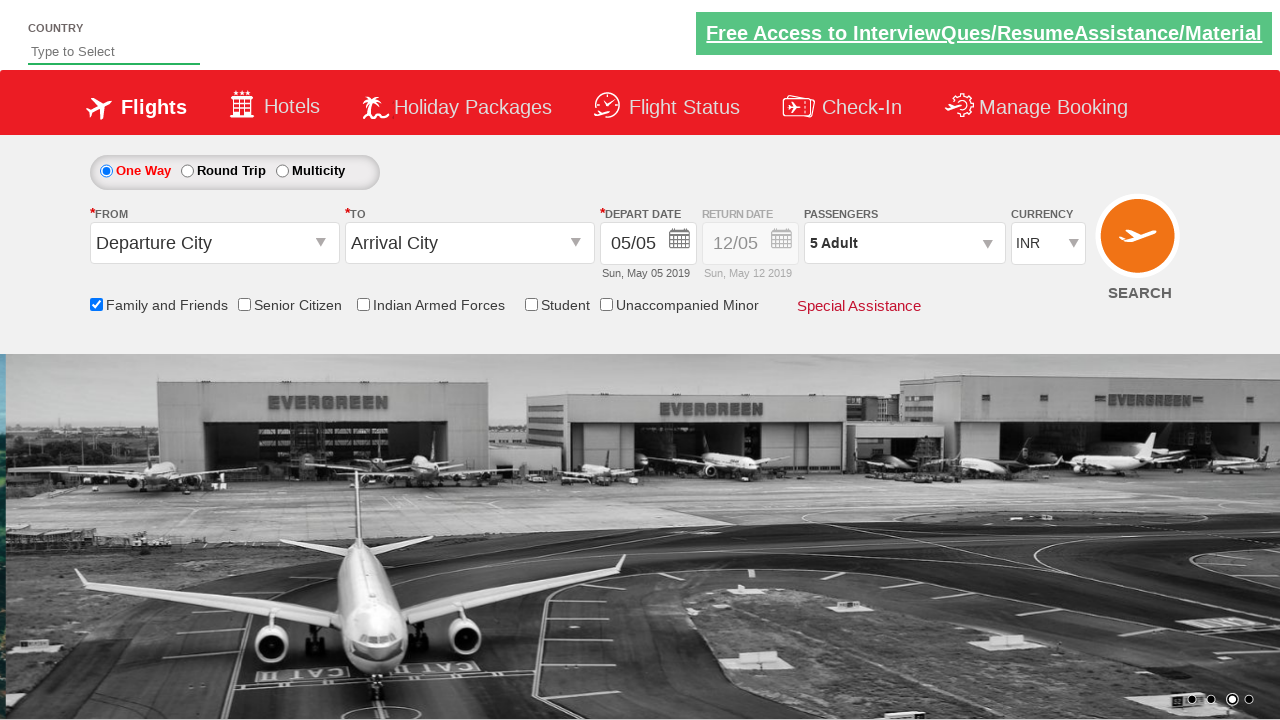

Retrieved updated passenger info text: 5 Adult
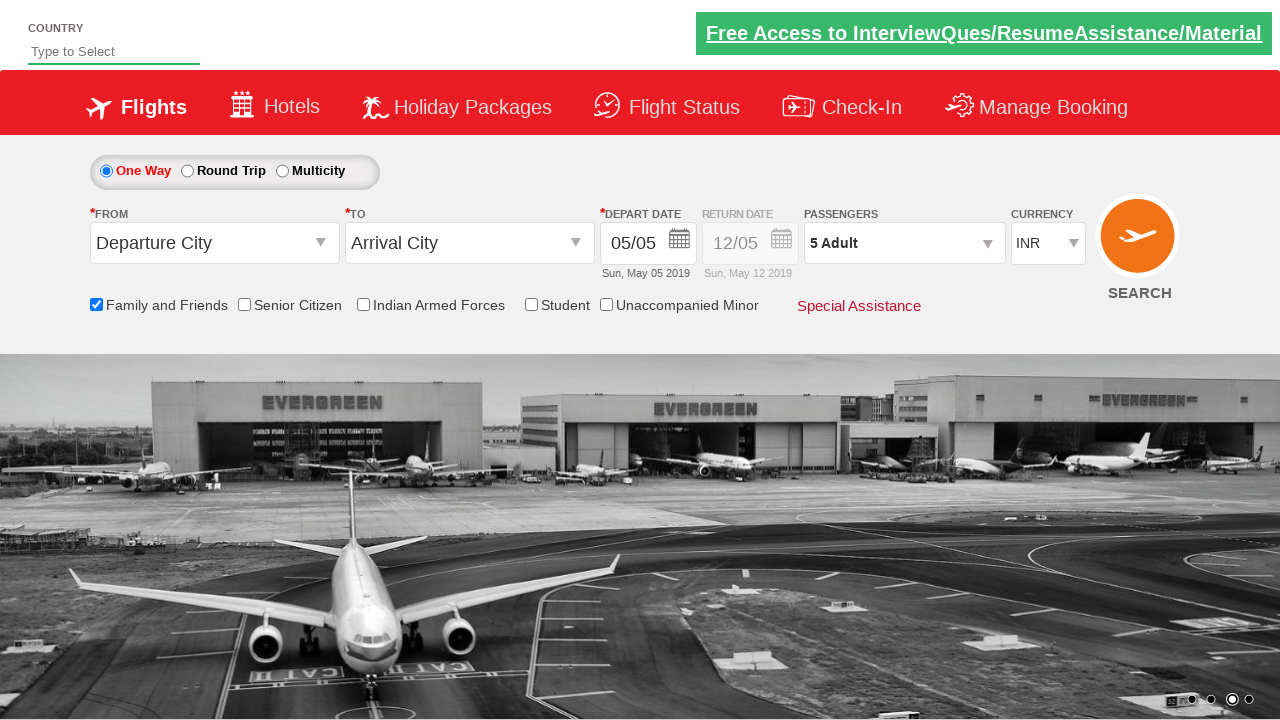

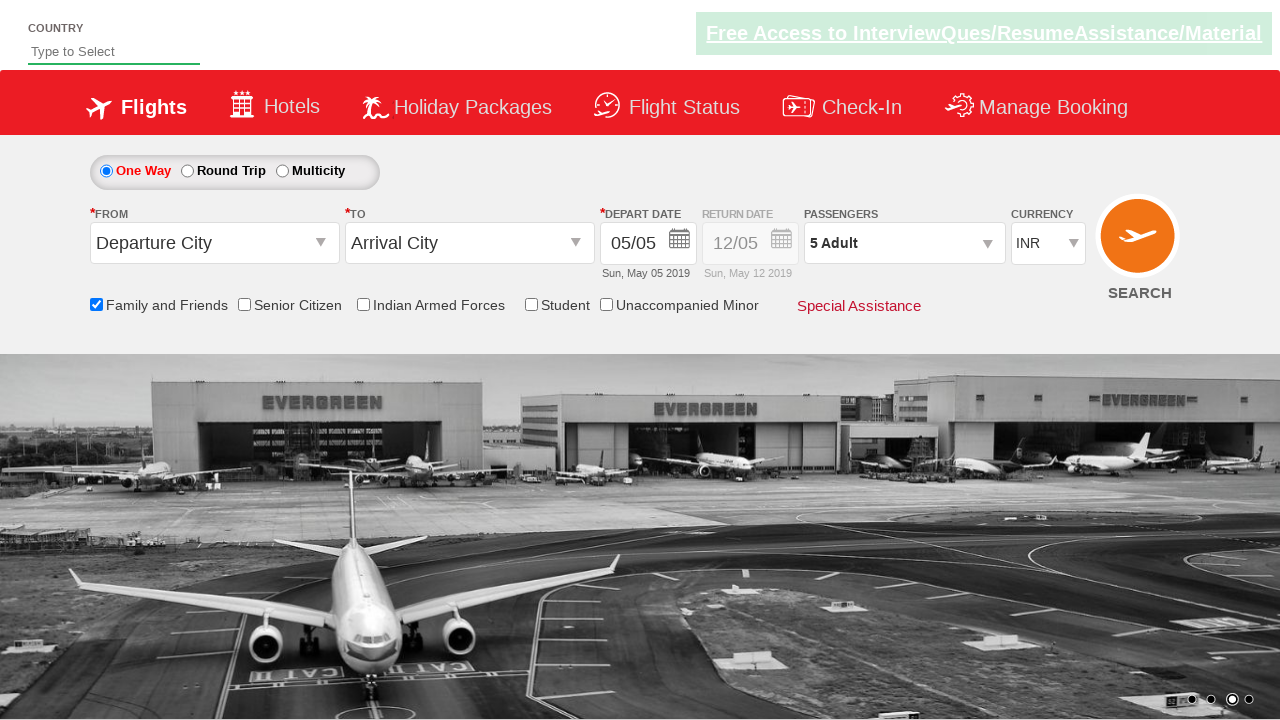